Tests blog signup functionality by filling out a registration form with username, email, and password, then verifying successful signup via success message

Starting URL: https://selenium-blog.herokuapp.com/signup

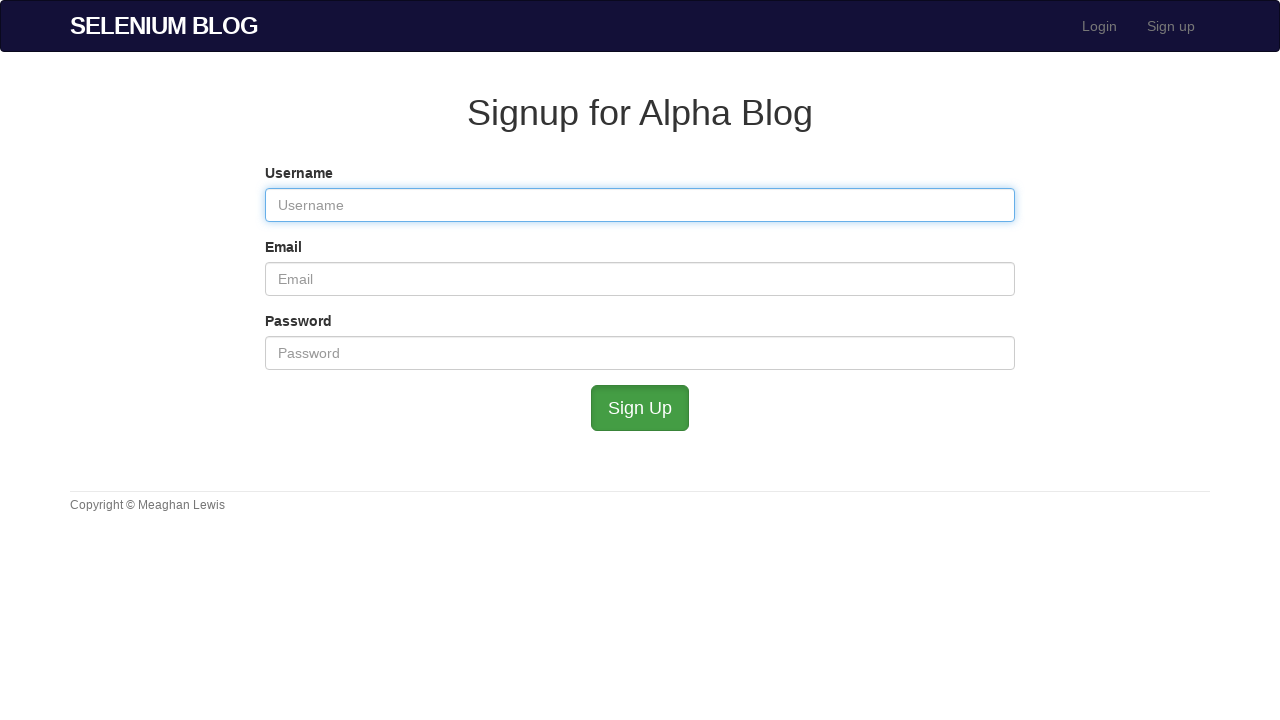

Filled username field with 'user1772111530' on #user_username
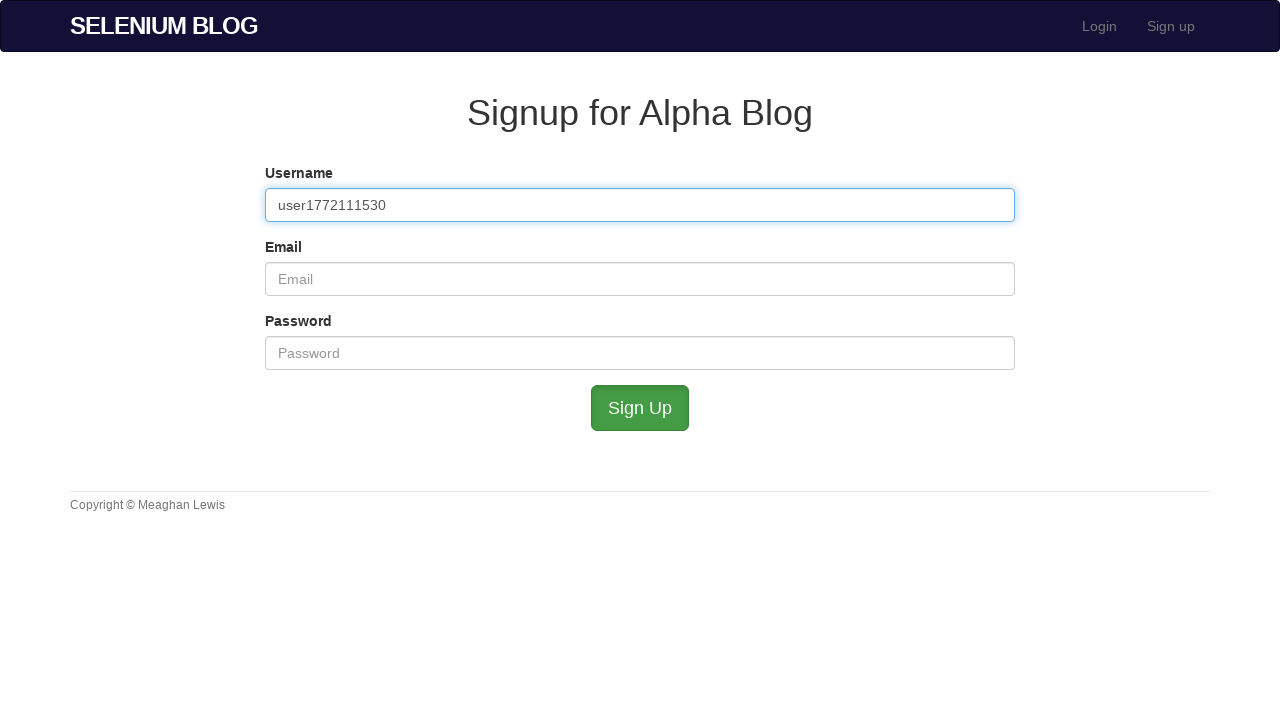

Filled email field with 'user1772111530@test.com' on #user_email
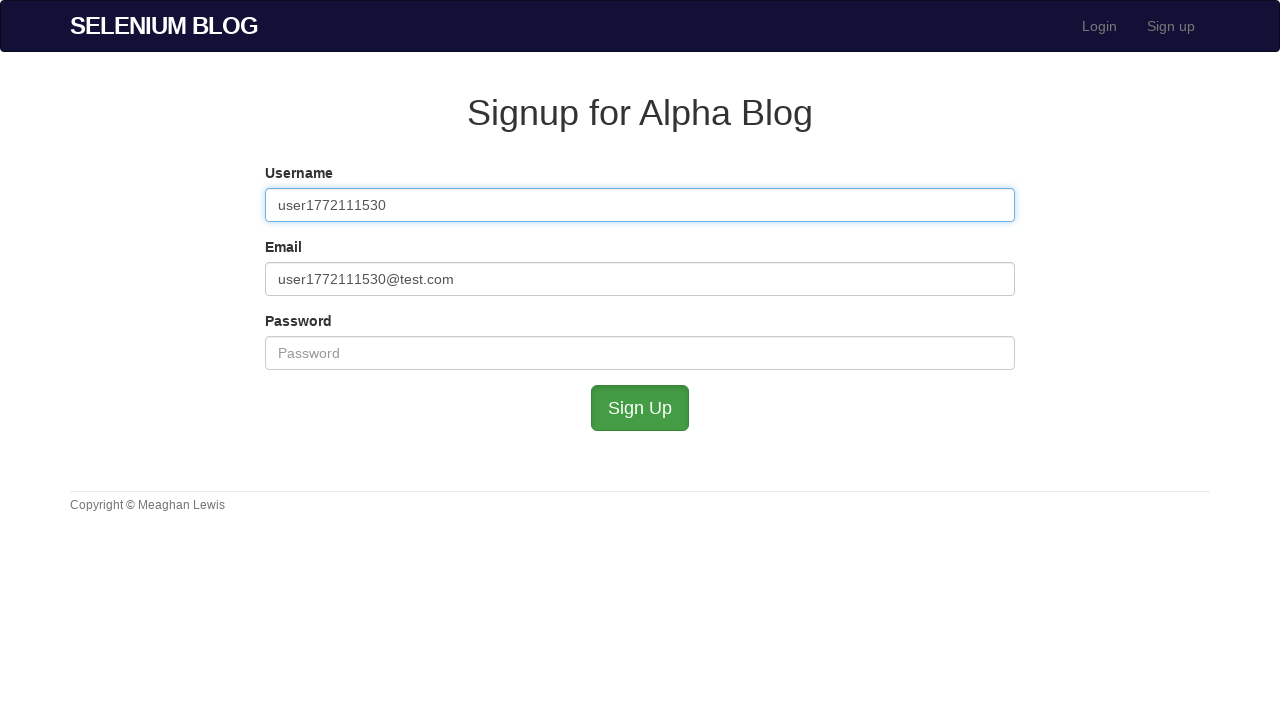

Filled password field on #user_password
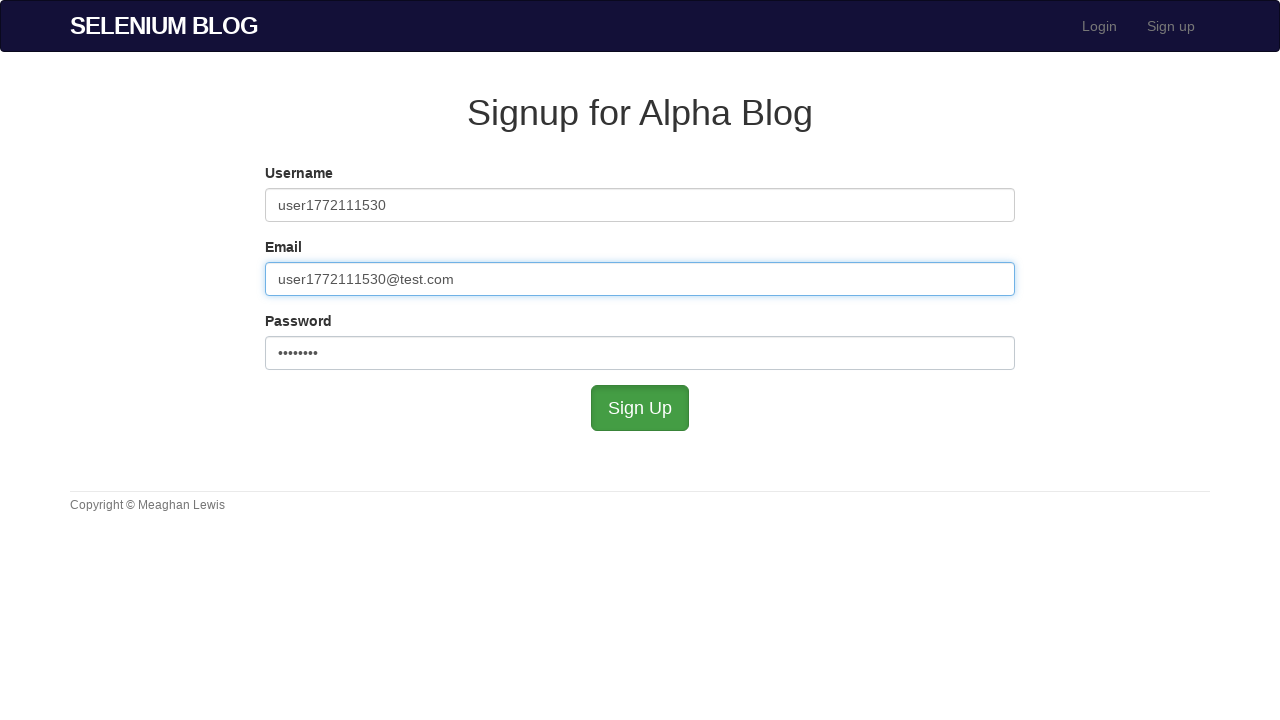

Clicked signup button at (640, 408) on #submit
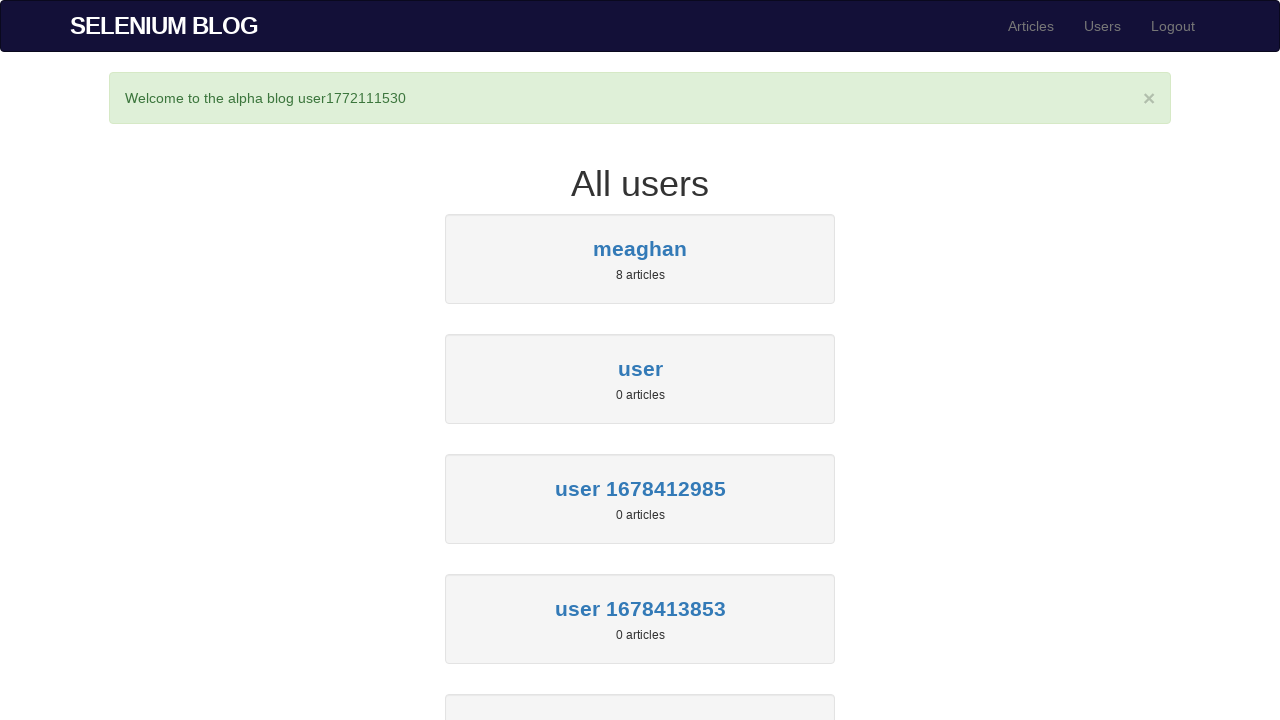

Success message appeared on page
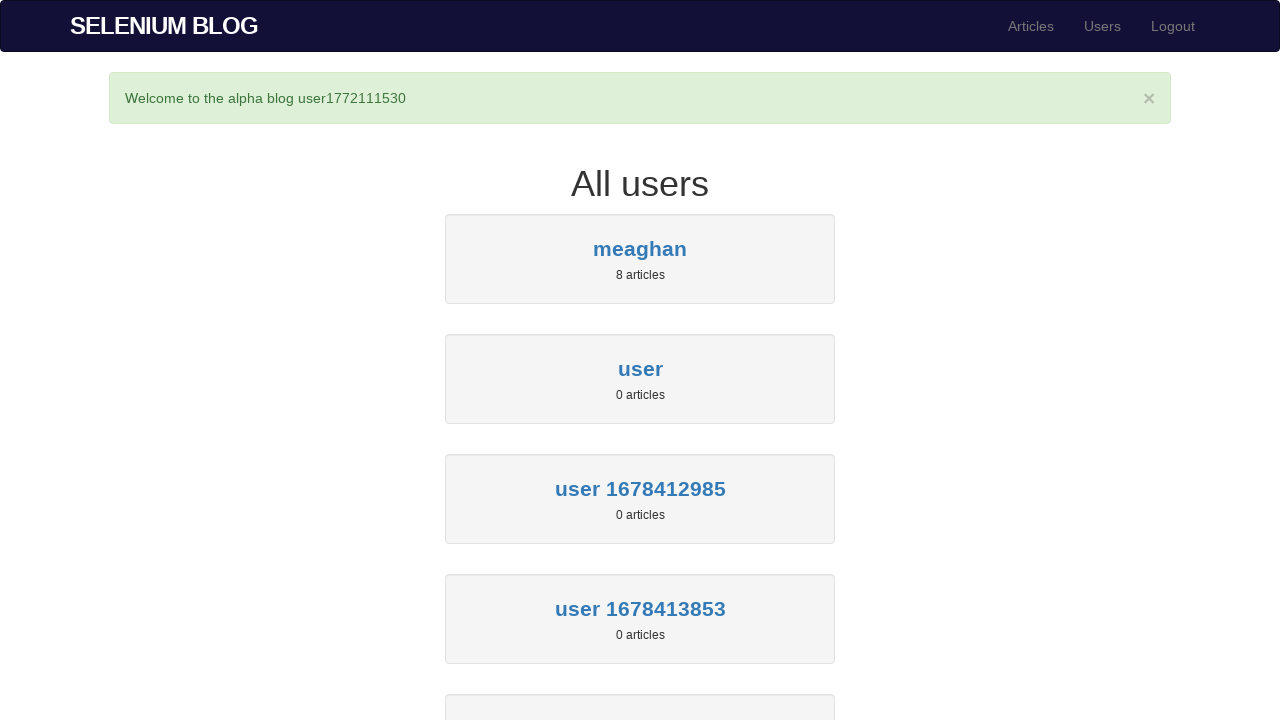

Retrieved success message text
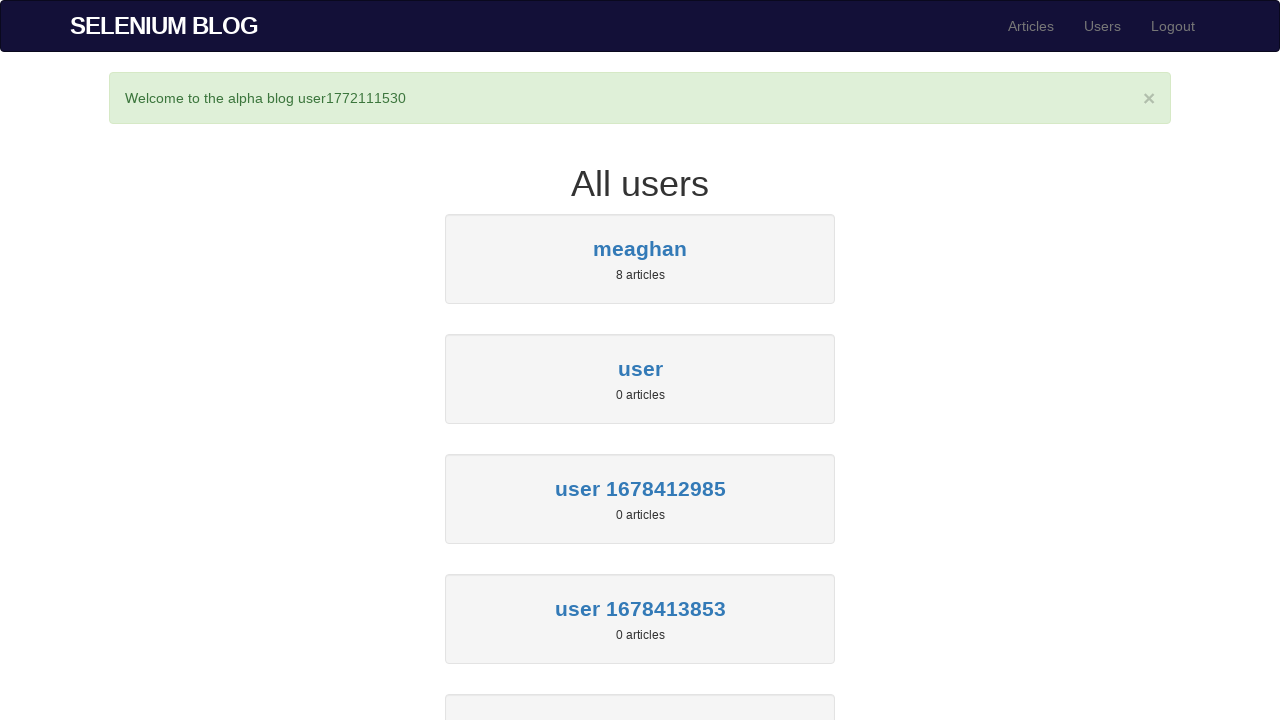

Verified success message matches expected text: 'Welcome to the alpha blog user1772111530'
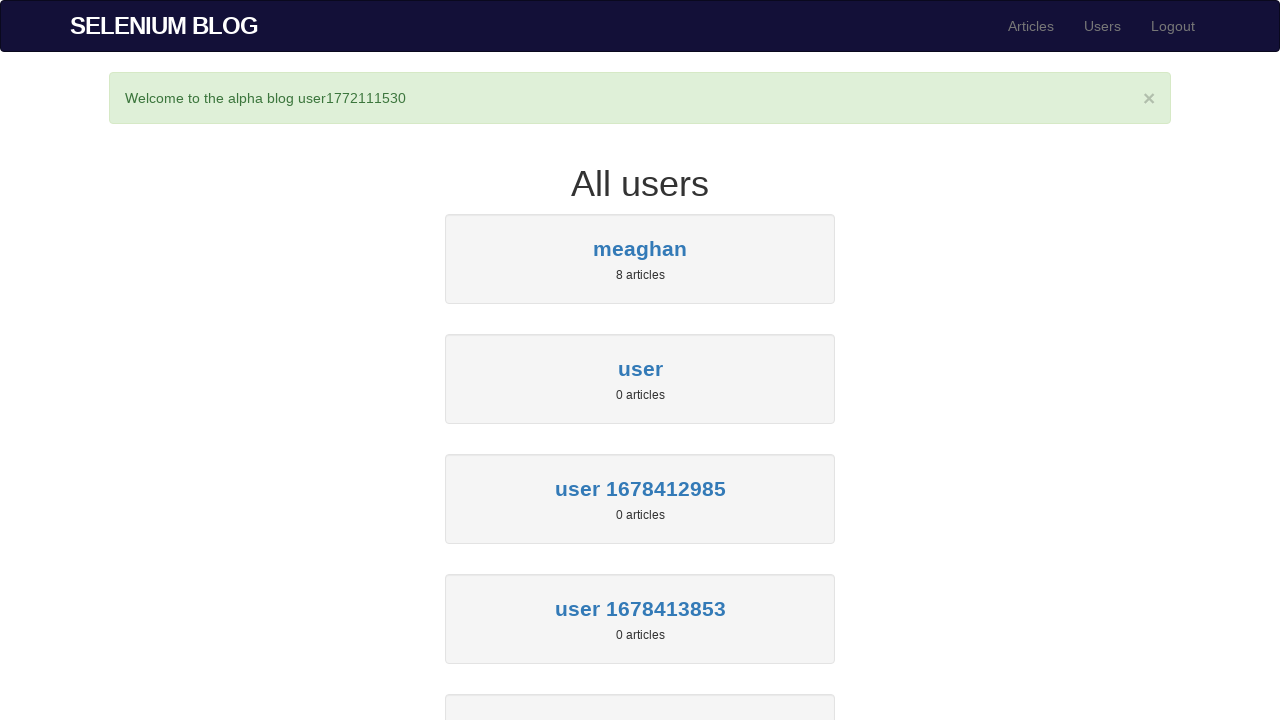

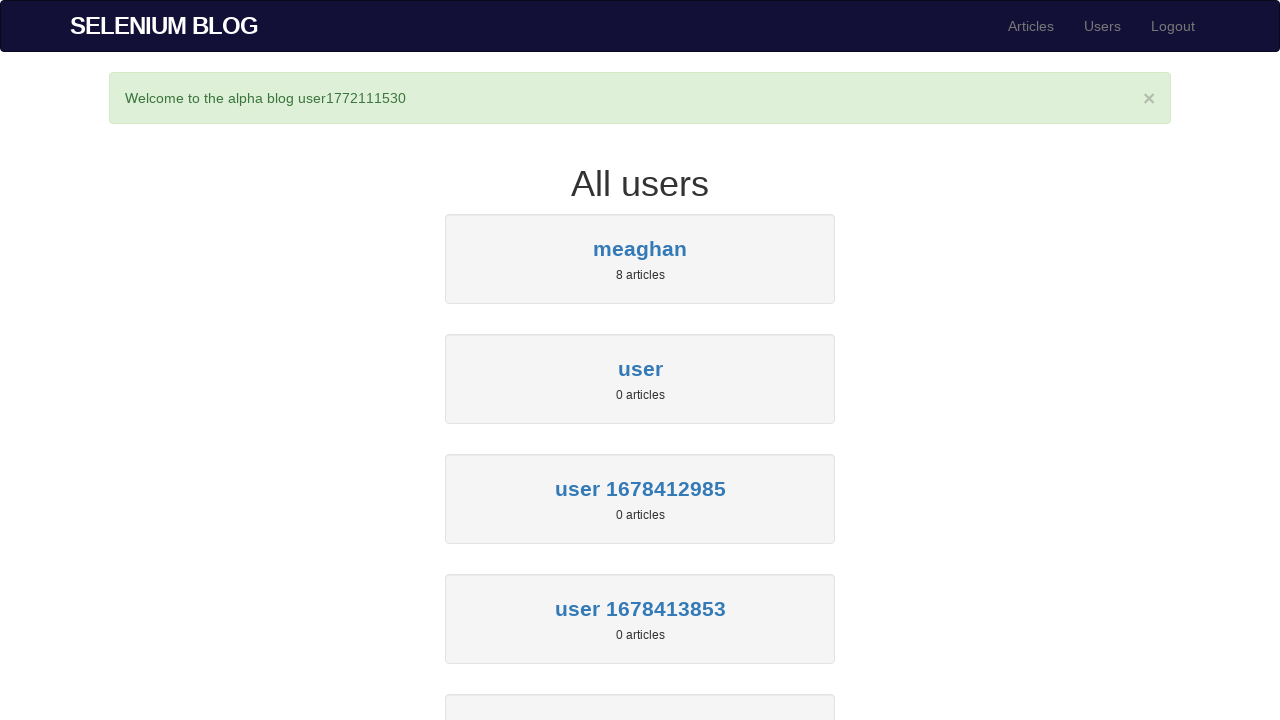